Verifies the Training Support homepage displays the correct heading, then clicks the "About Us" link and verifies navigation to the About page by checking the page title.

Starting URL: https://training-support.net

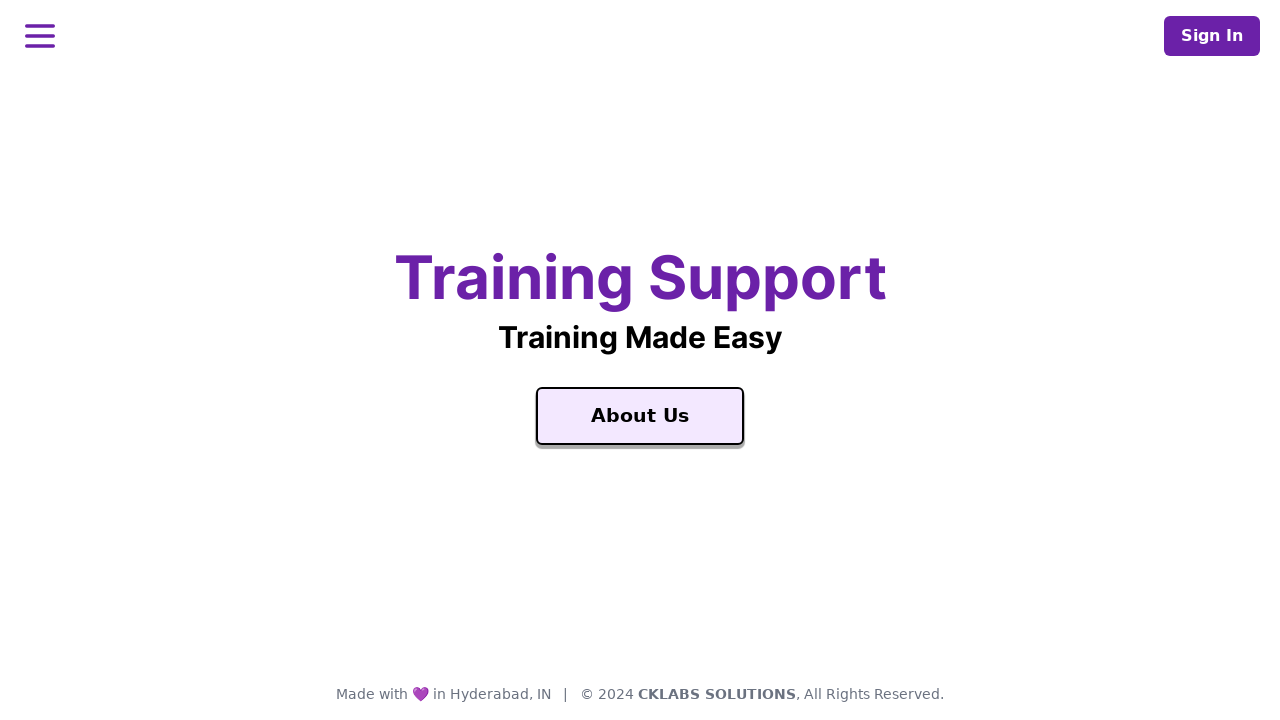

Waited for Training Support heading to be visible
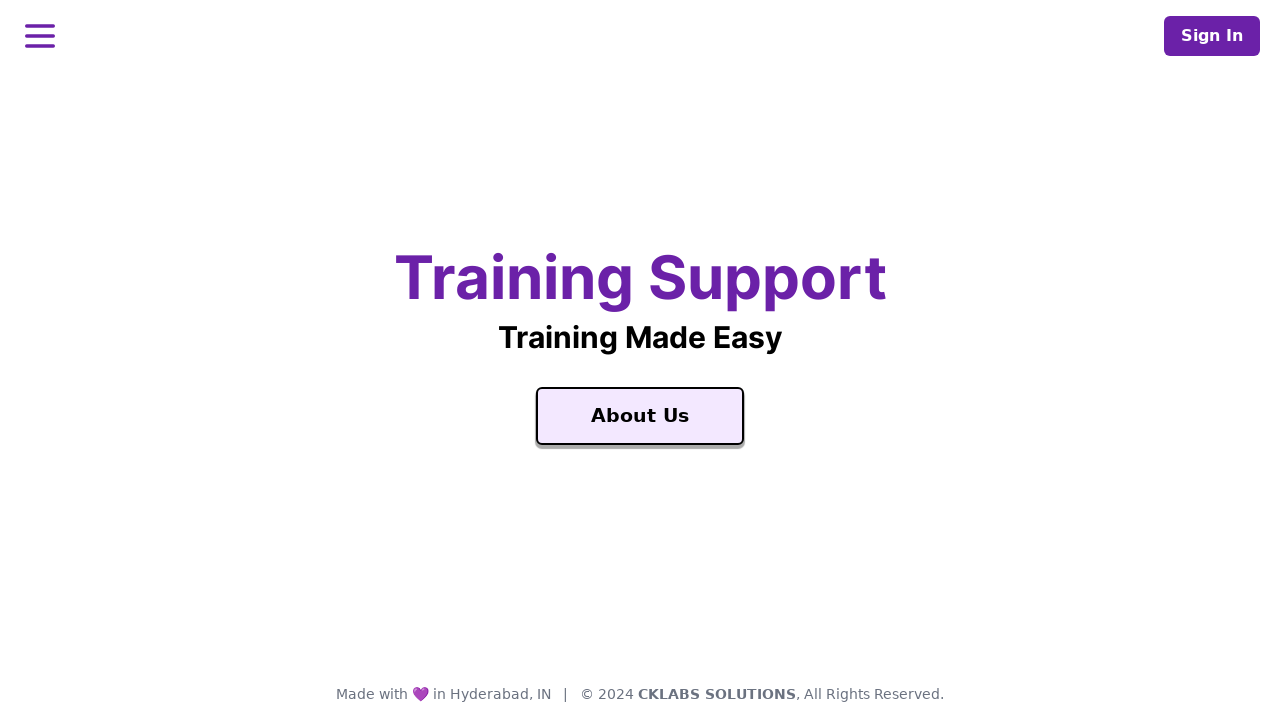

Verified main heading displays 'Training Support'
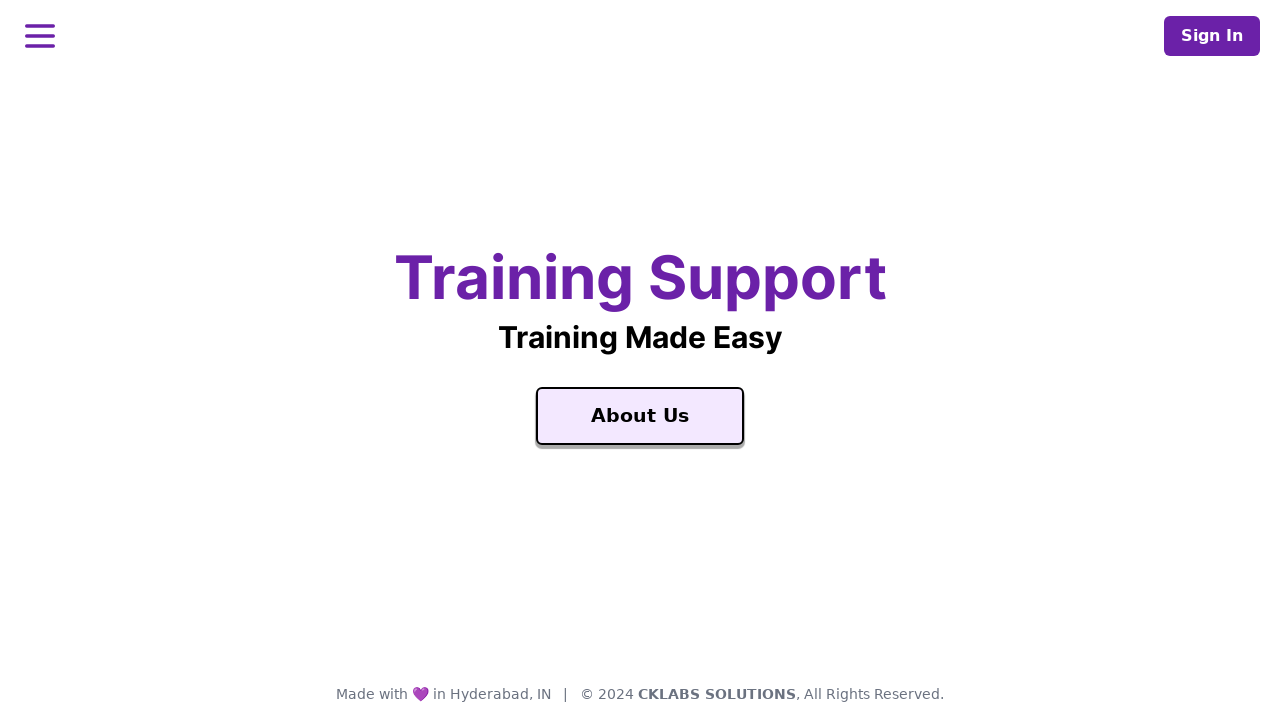

Clicked 'About Us' link at (640, 416) on xpath=//a[text()='About Us']
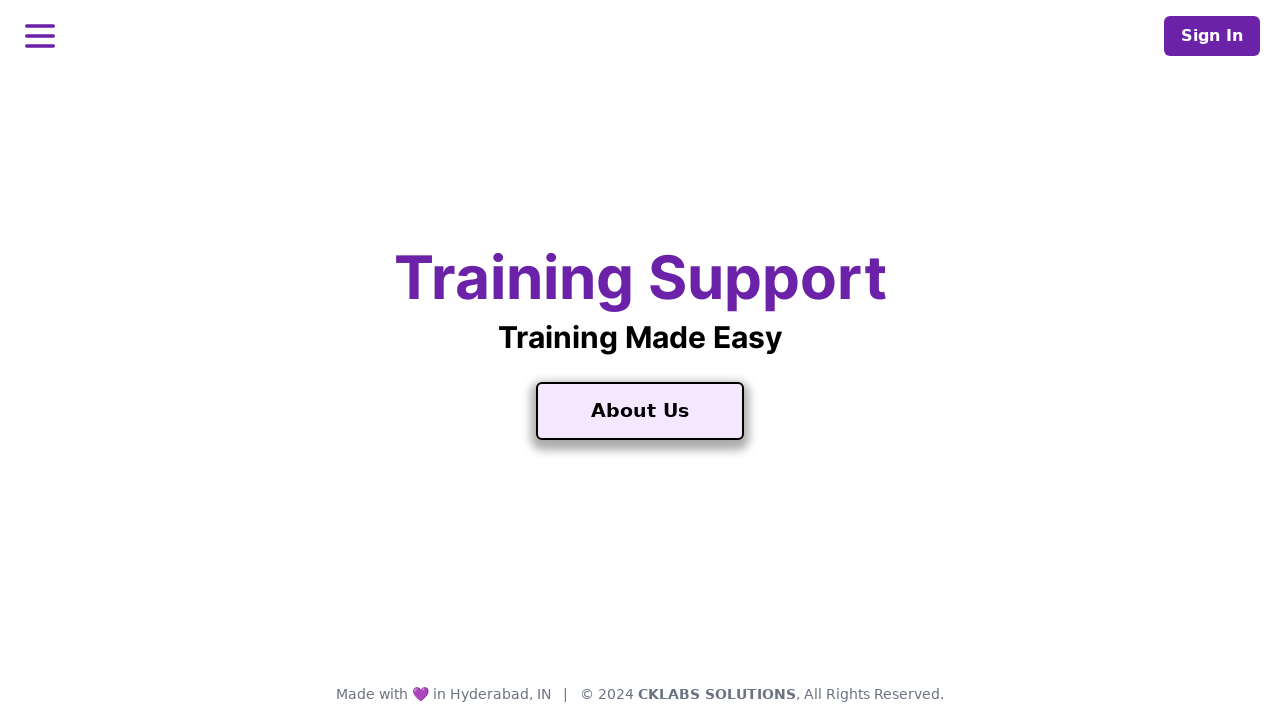

Waited for page to fully load after navigation
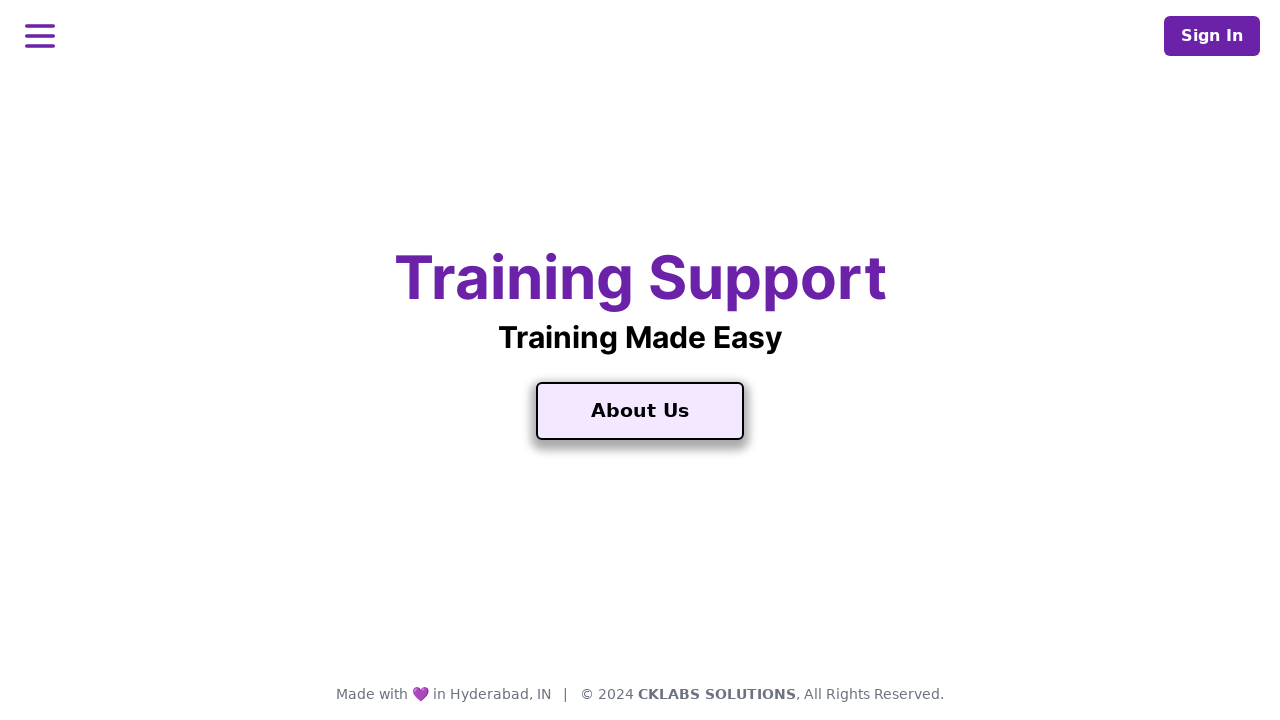

Verified navigation to About page with title 'About Training Support'
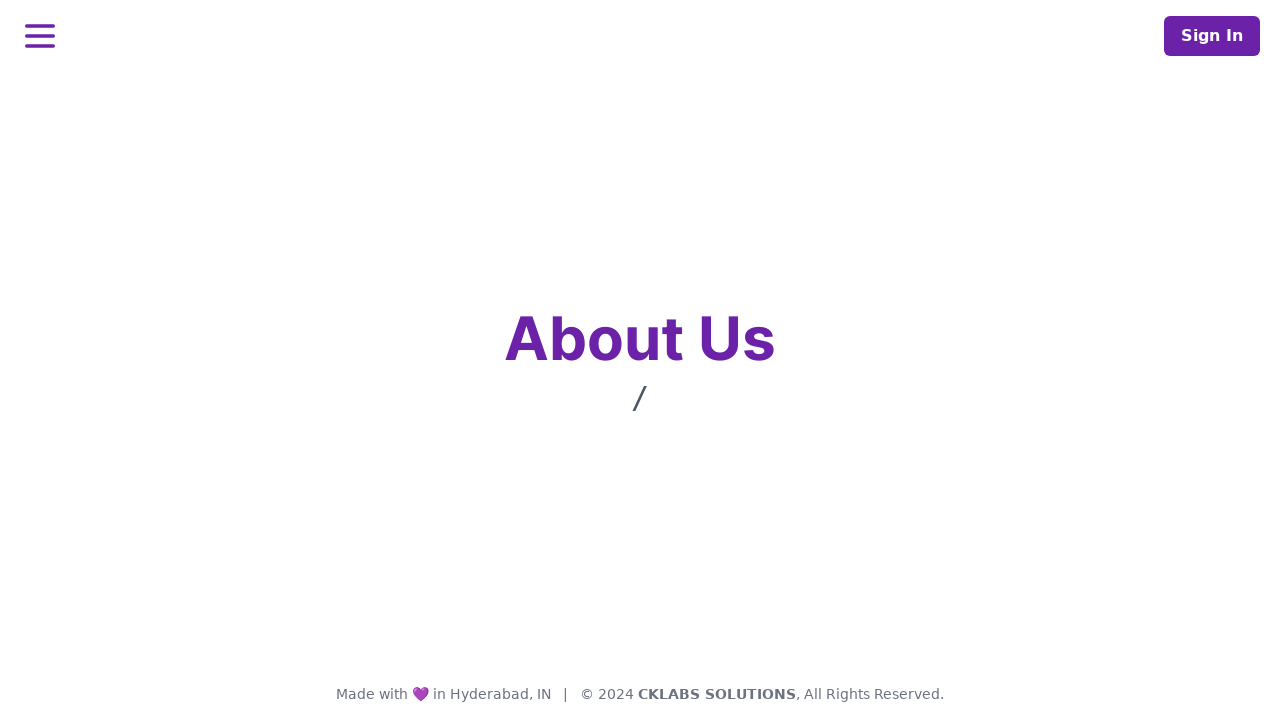

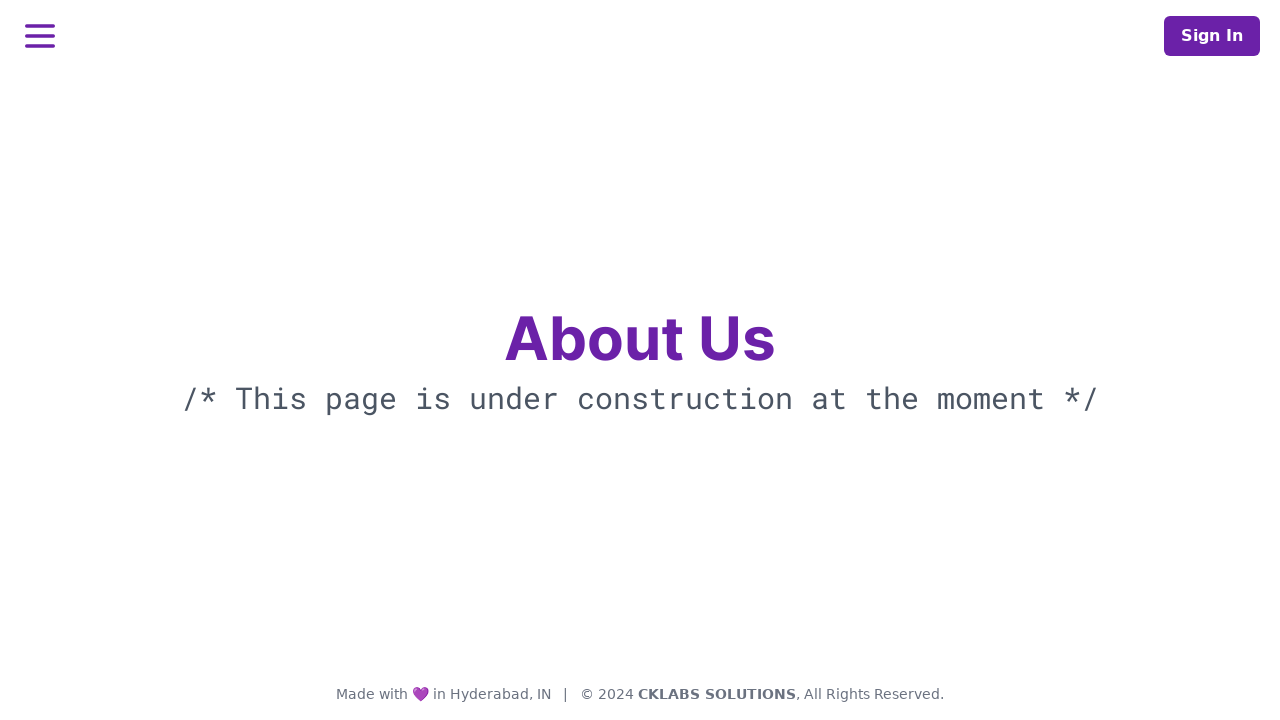